Verifies that the "Суперцены недели" (Super Prices of the Week) text is visible on the homepage

Starting URL: https://www.vprok.ru/

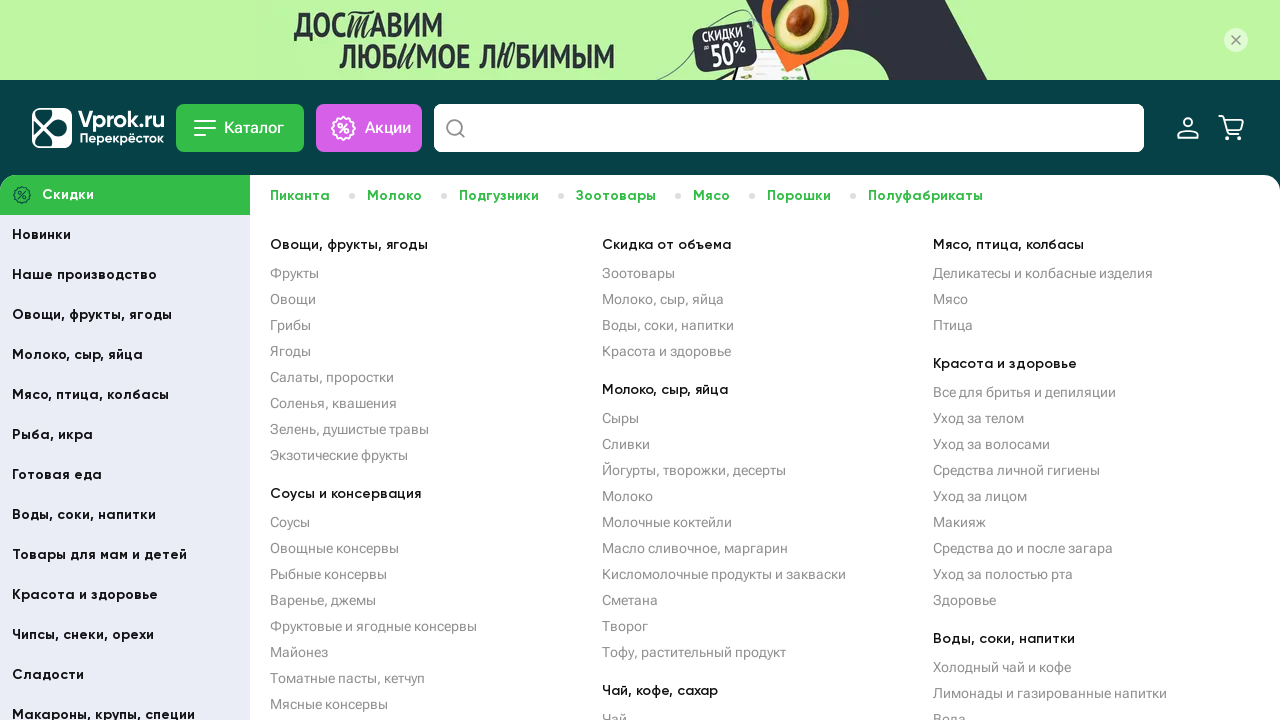

Waited for 'Суперцены недели' text to appear on the page
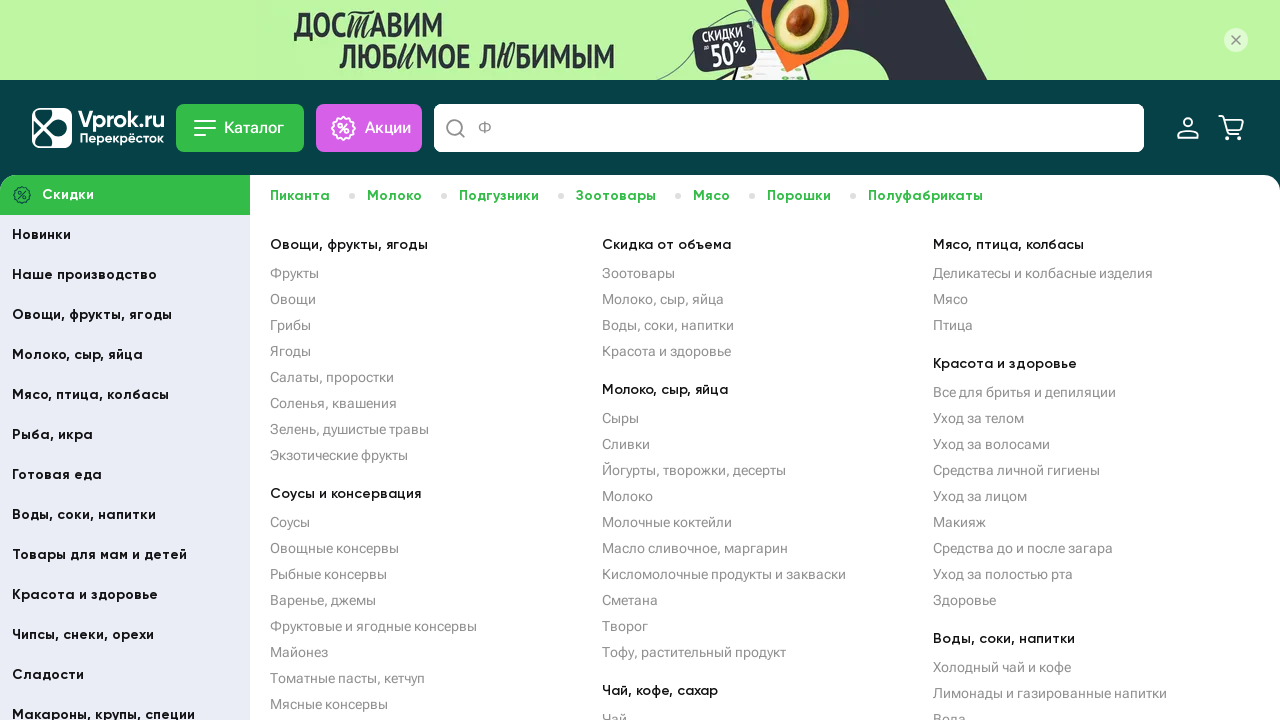

Verified that 'Суперцены недели' (Super Prices of the Week) text is visible on the homepage
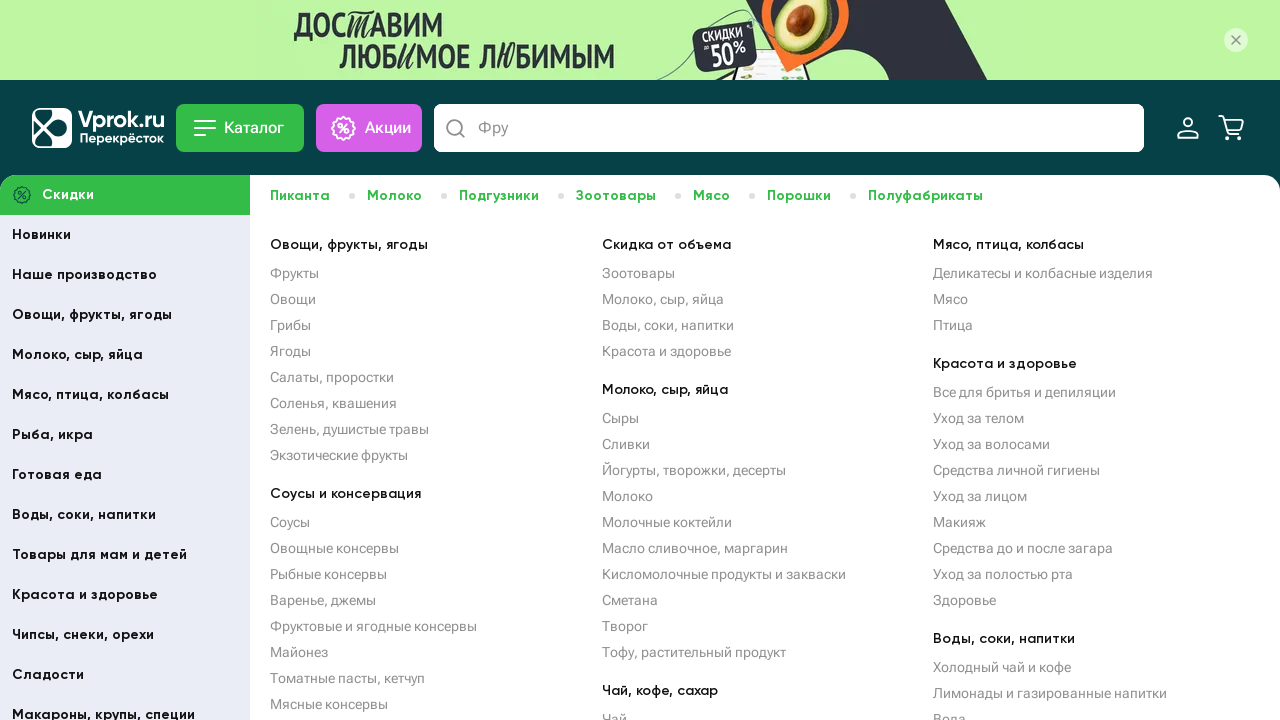

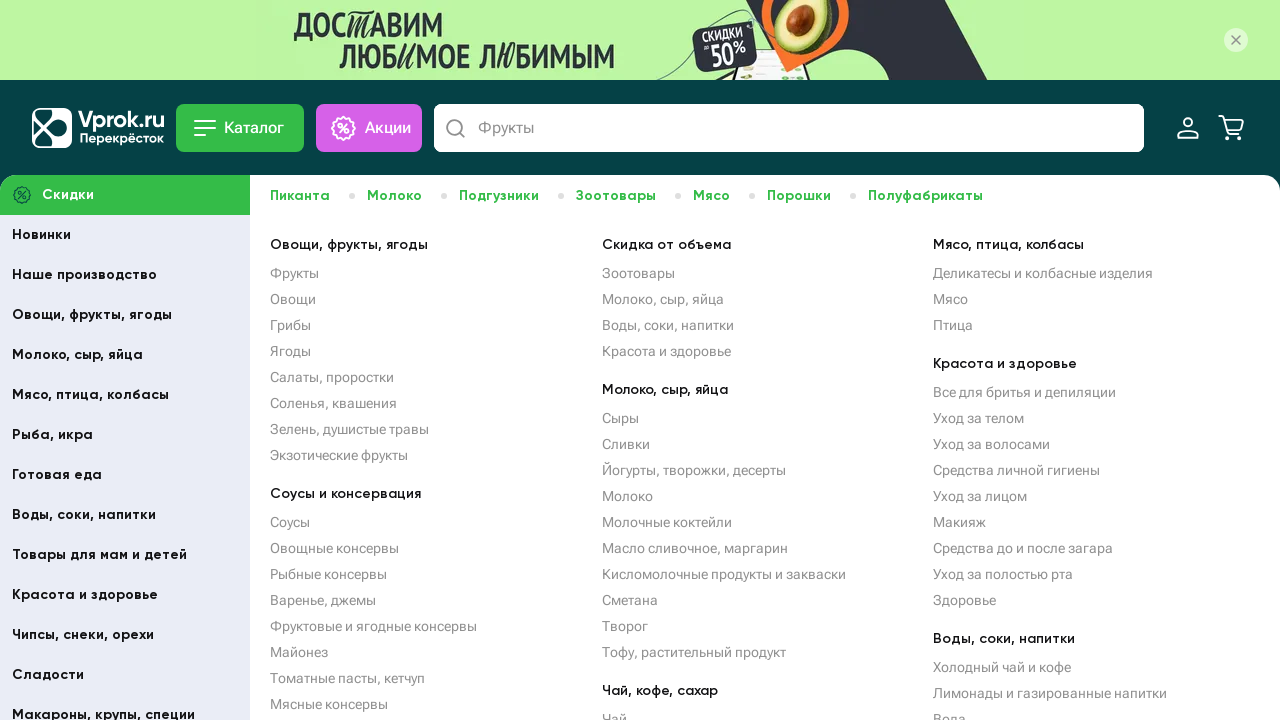